Tests copy and paste functionality by typing text in a name field, selecting all with Ctrl+A, copying with Ctrl+C, then pasting into an email field with Ctrl+V

Starting URL: https://classified.tribuneindia.com/

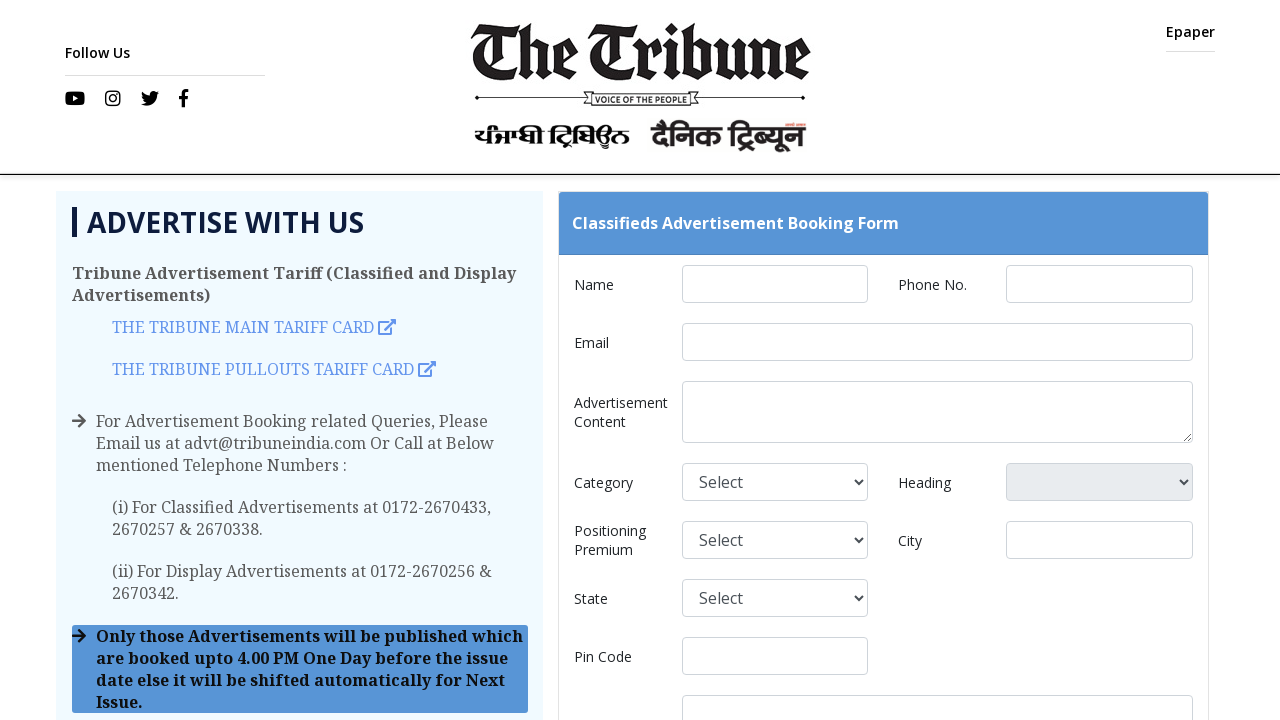

Filled name field with 'AUTOMATION TESTING' on #name
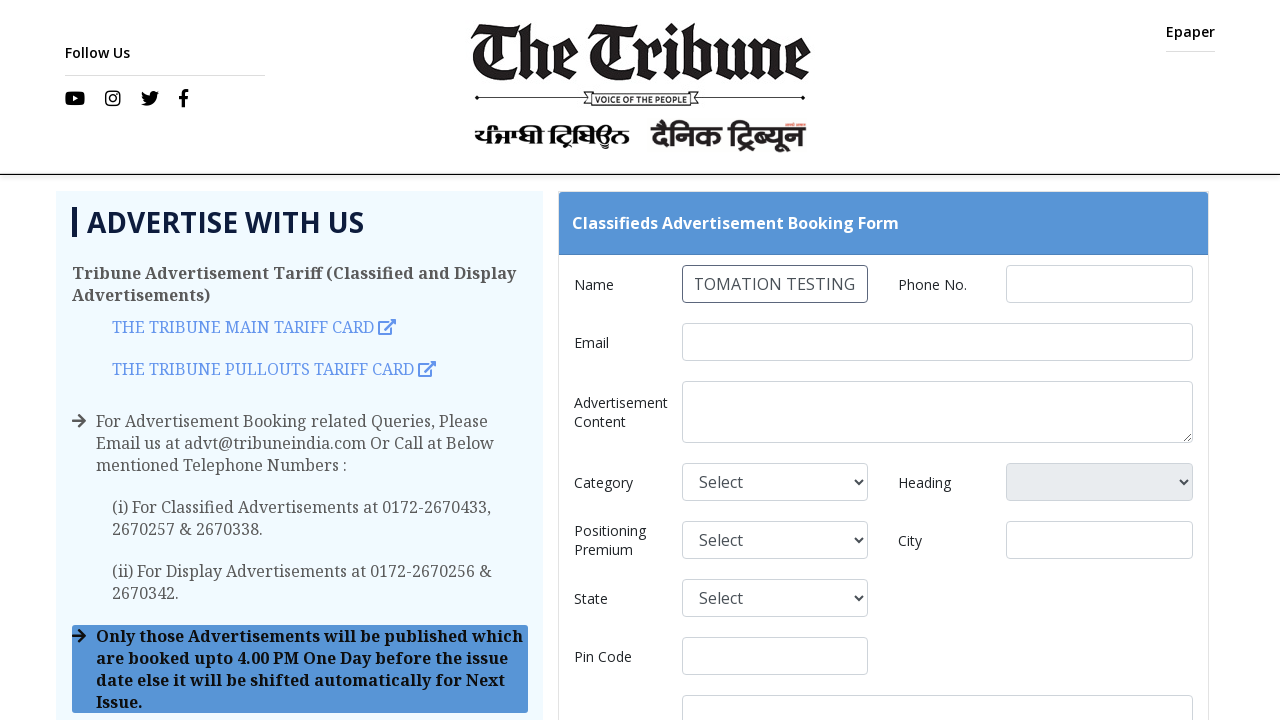

Clicked on name field to focus it at (775, 284) on #name
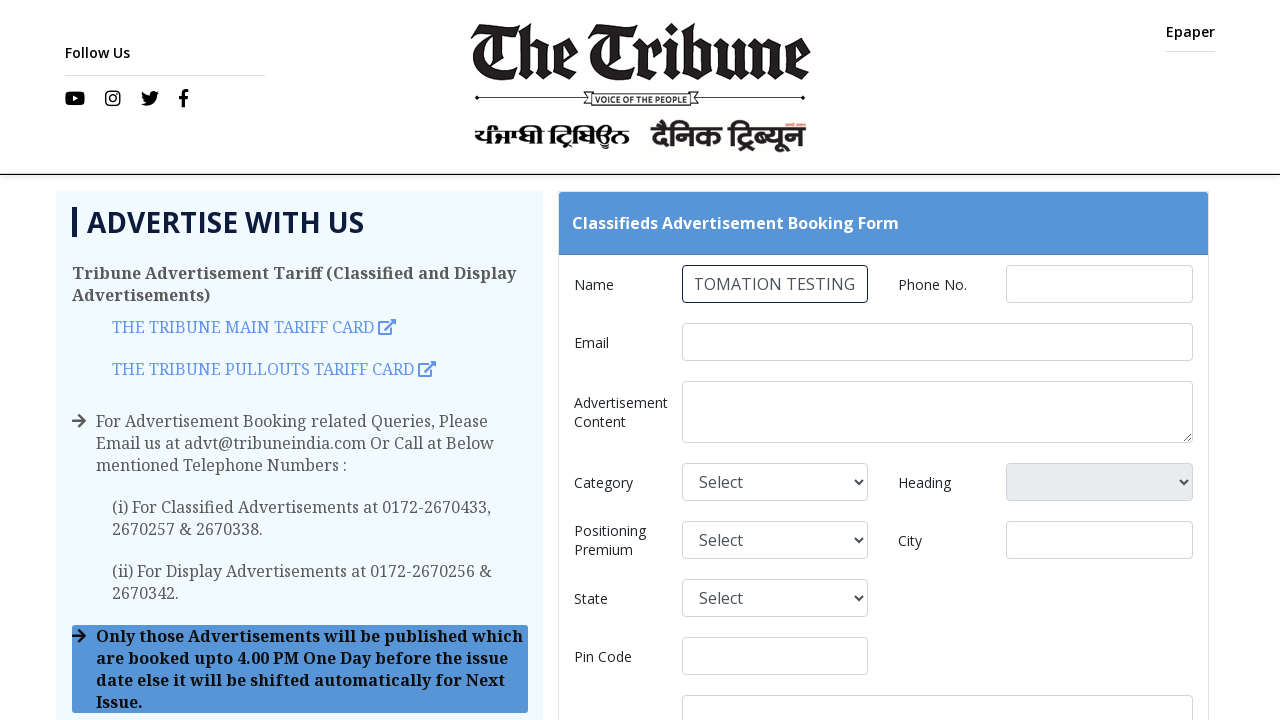

Selected all text in name field using Ctrl+A
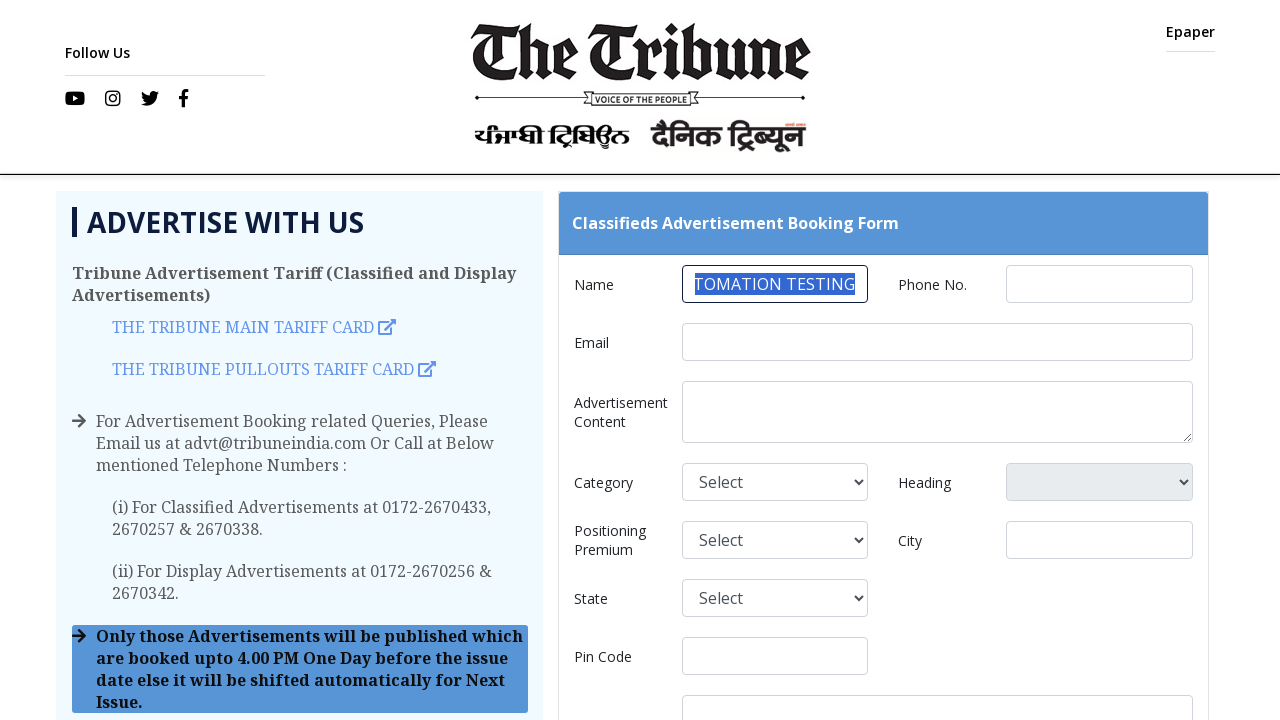

Copied selected text using Ctrl+C
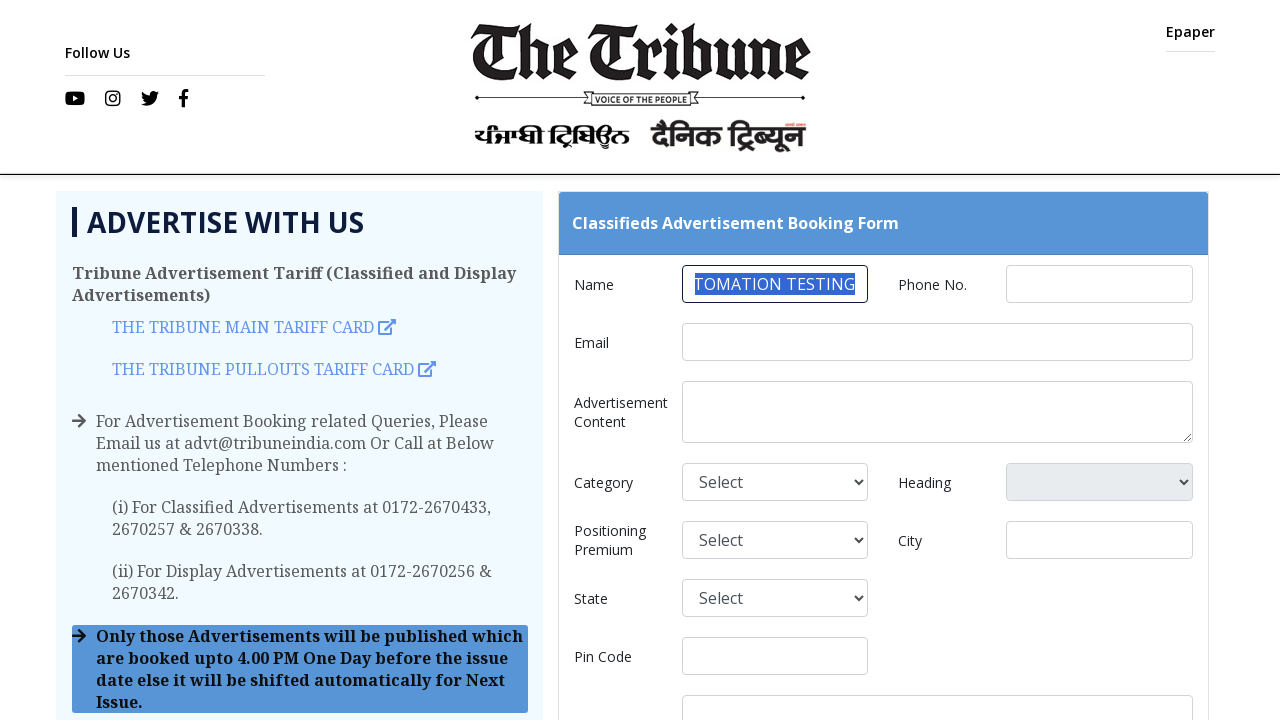

Clicked on email field to focus it at (937, 342) on #email
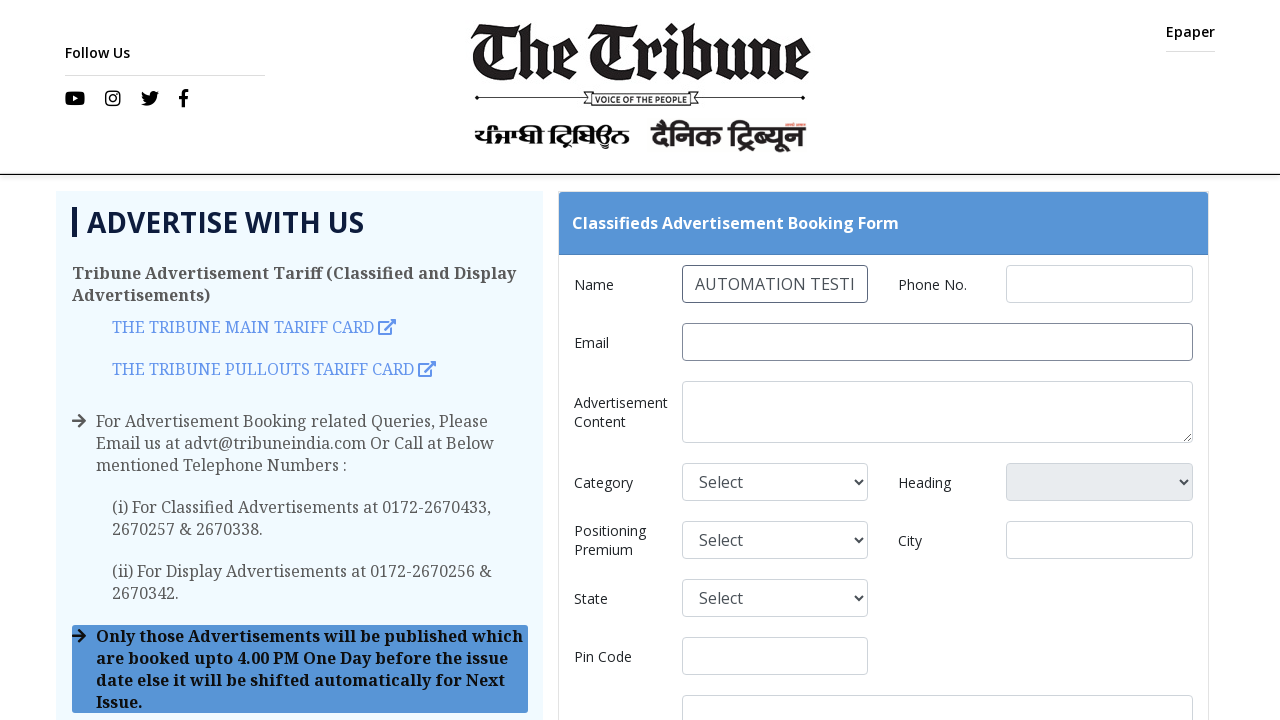

Pasted copied text into email field using Ctrl+V
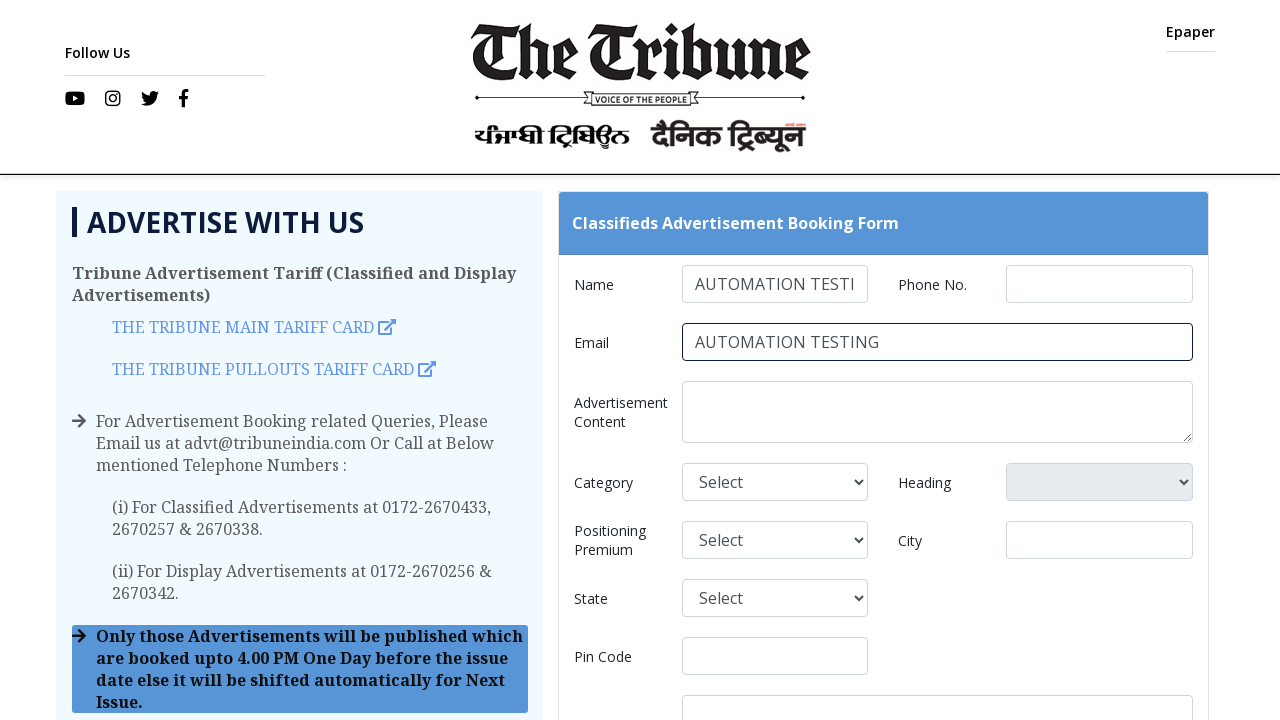

Waited 1000ms to confirm paste action completed
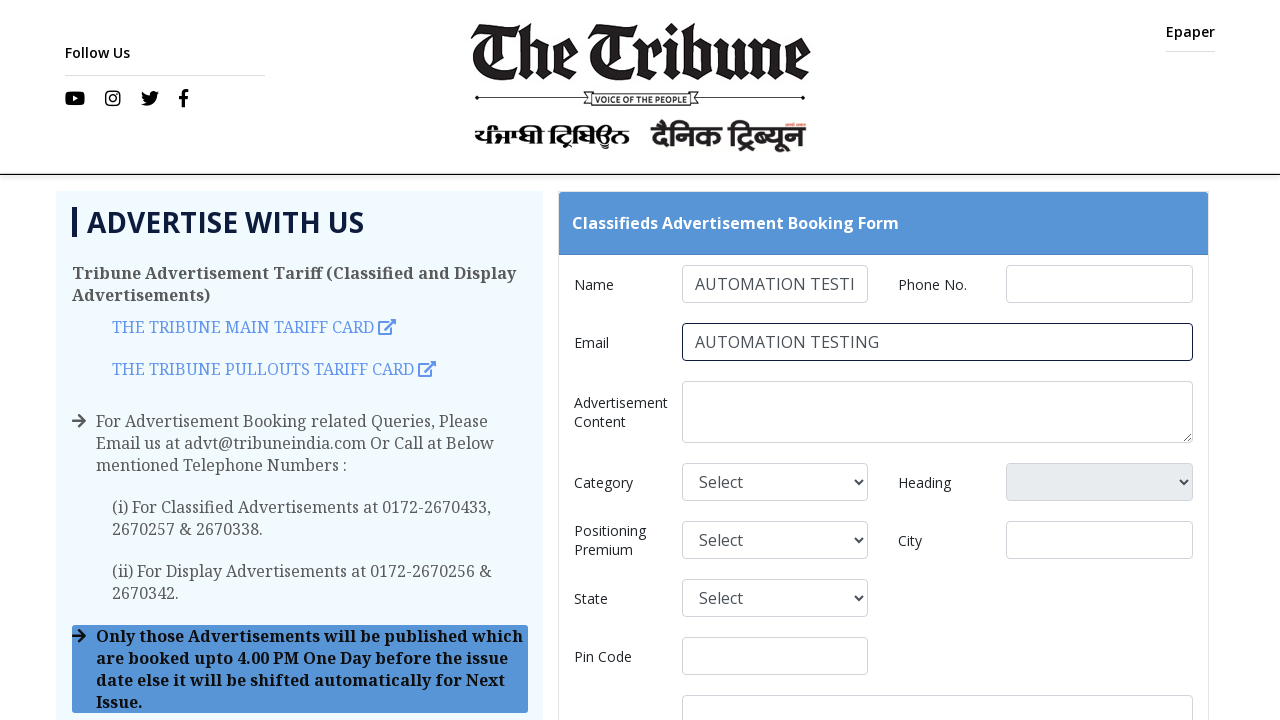

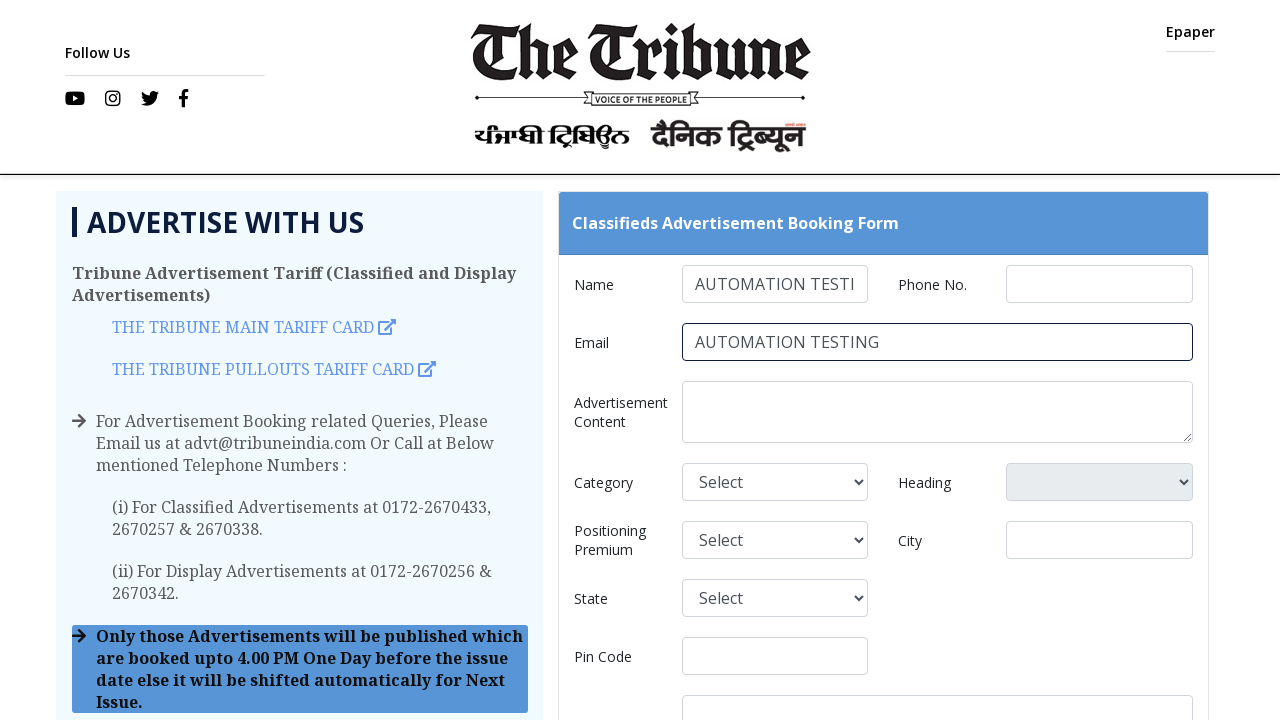